Tests an e-commerce shopping flow by adding specific items (Cucumber, Brocolli, Cauliflower, Beetroot, Carrot) to the cart, proceeding to checkout, and applying a promo code to verify the discount functionality.

Starting URL: https://rahulshettyacademy.com/seleniumPractise/

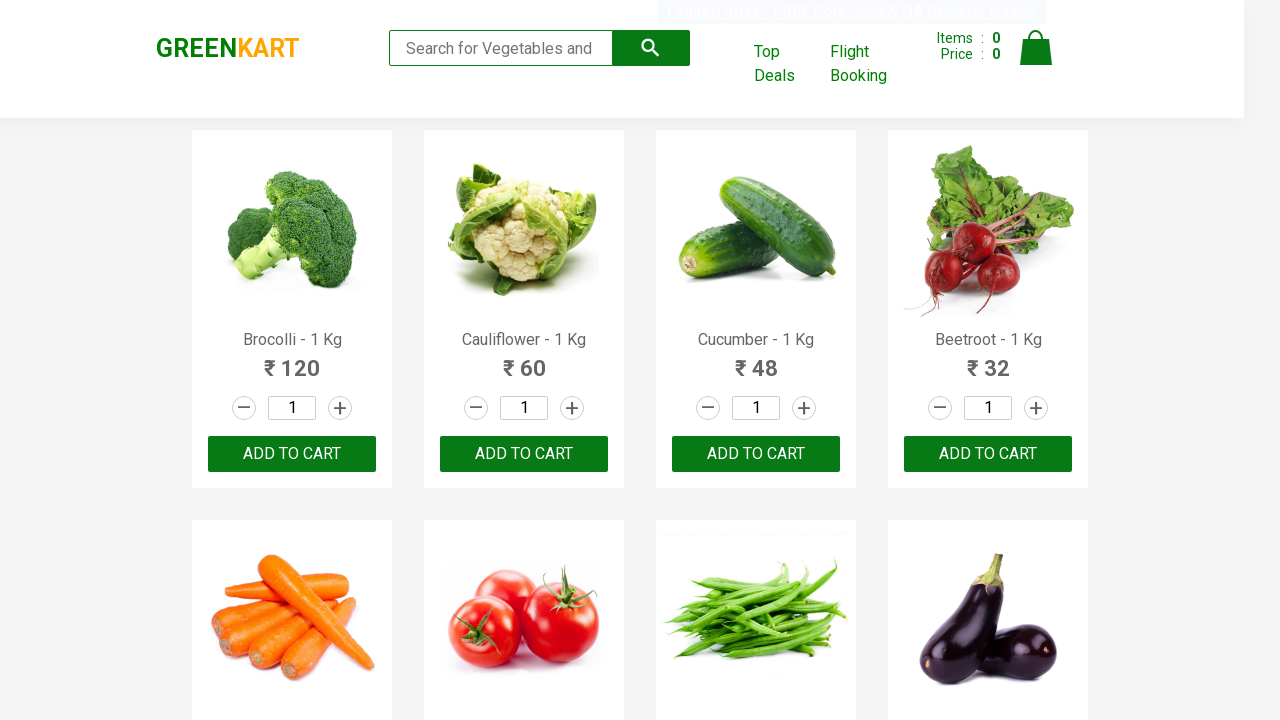

Waited for product names to load on the e-commerce page
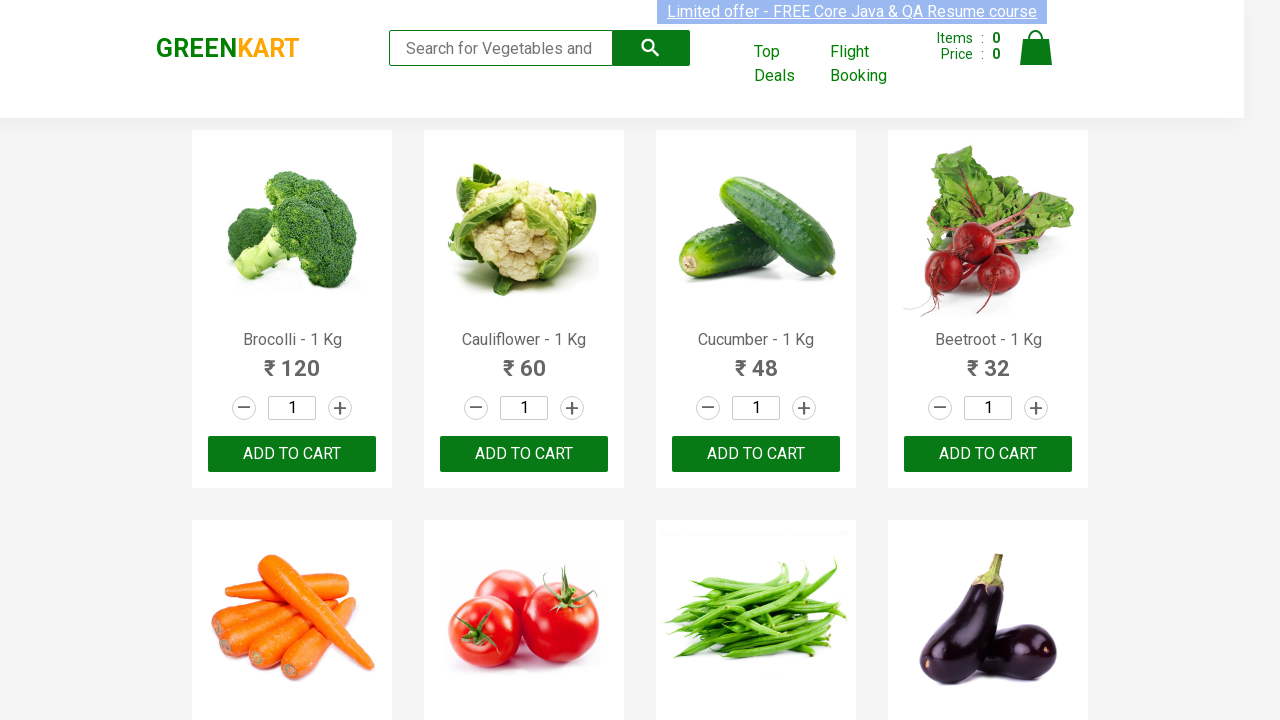

Retrieved all product elements from the page
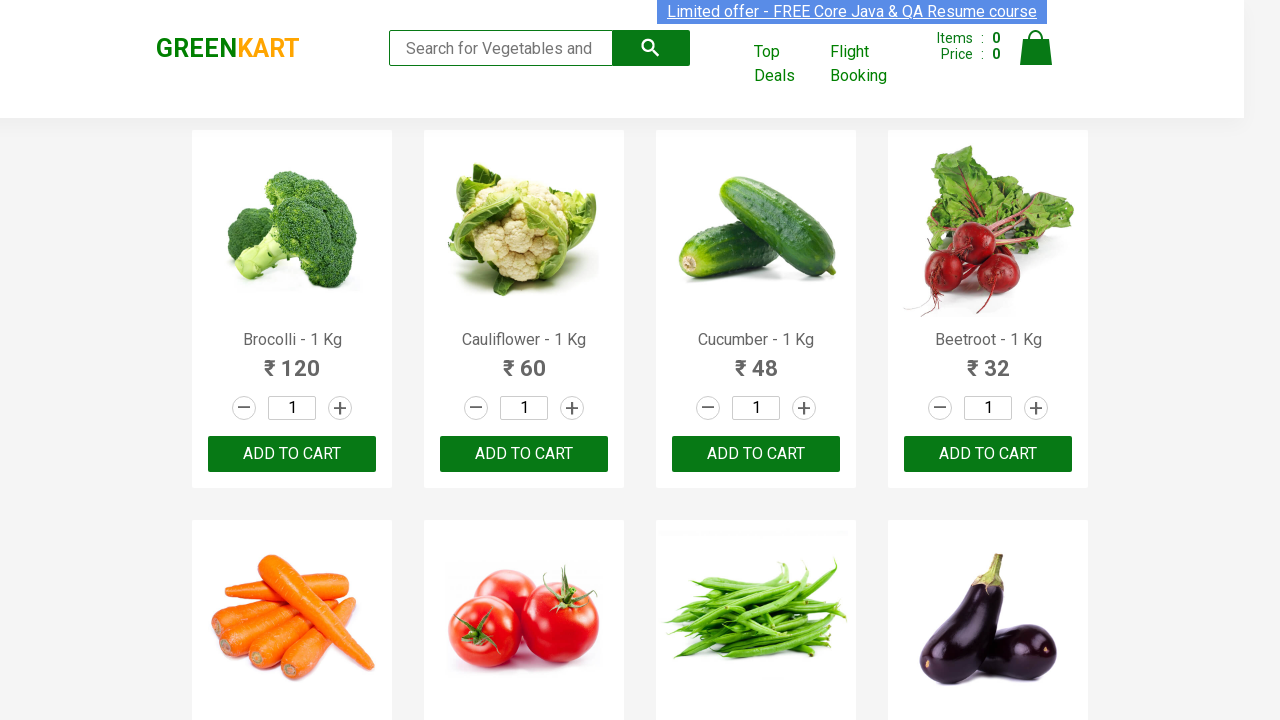

Added Brocolli to cart (item 1 of 5) at (292, 454) on xpath=//div[@class='product-action']/button >> nth=0
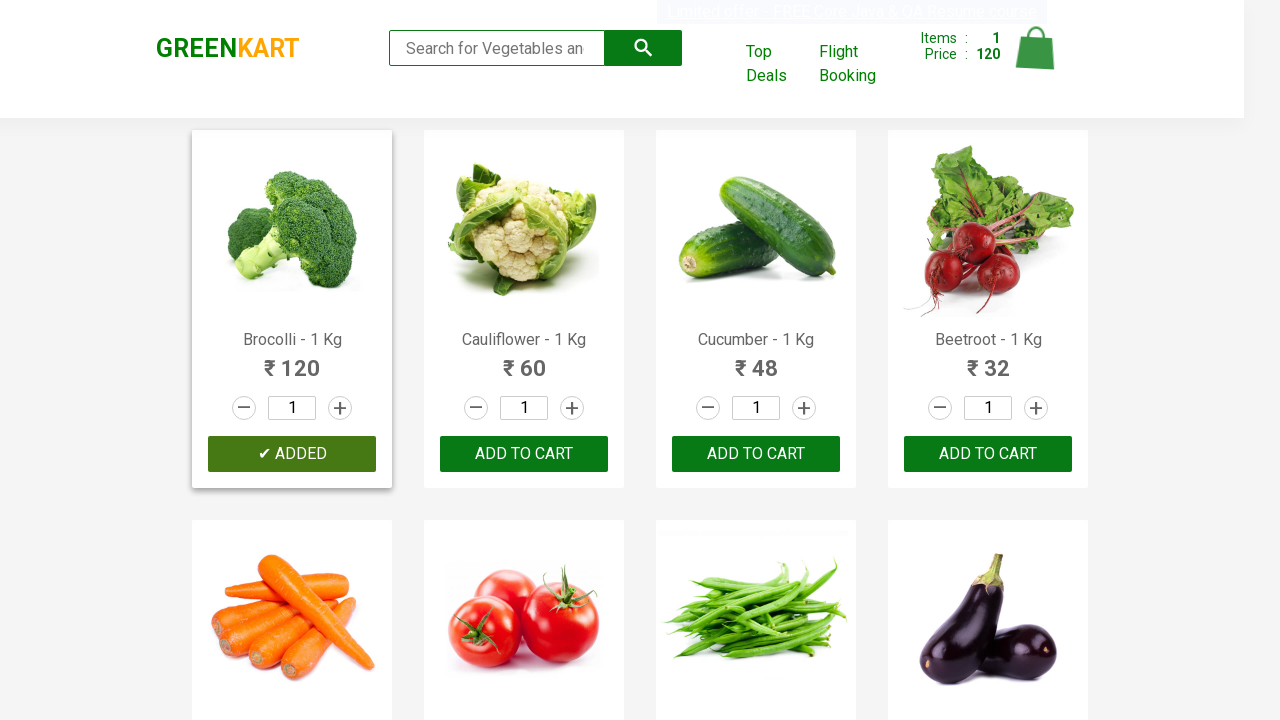

Added Cauliflower to cart (item 2 of 5) at (524, 454) on xpath=//div[@class='product-action']/button >> nth=1
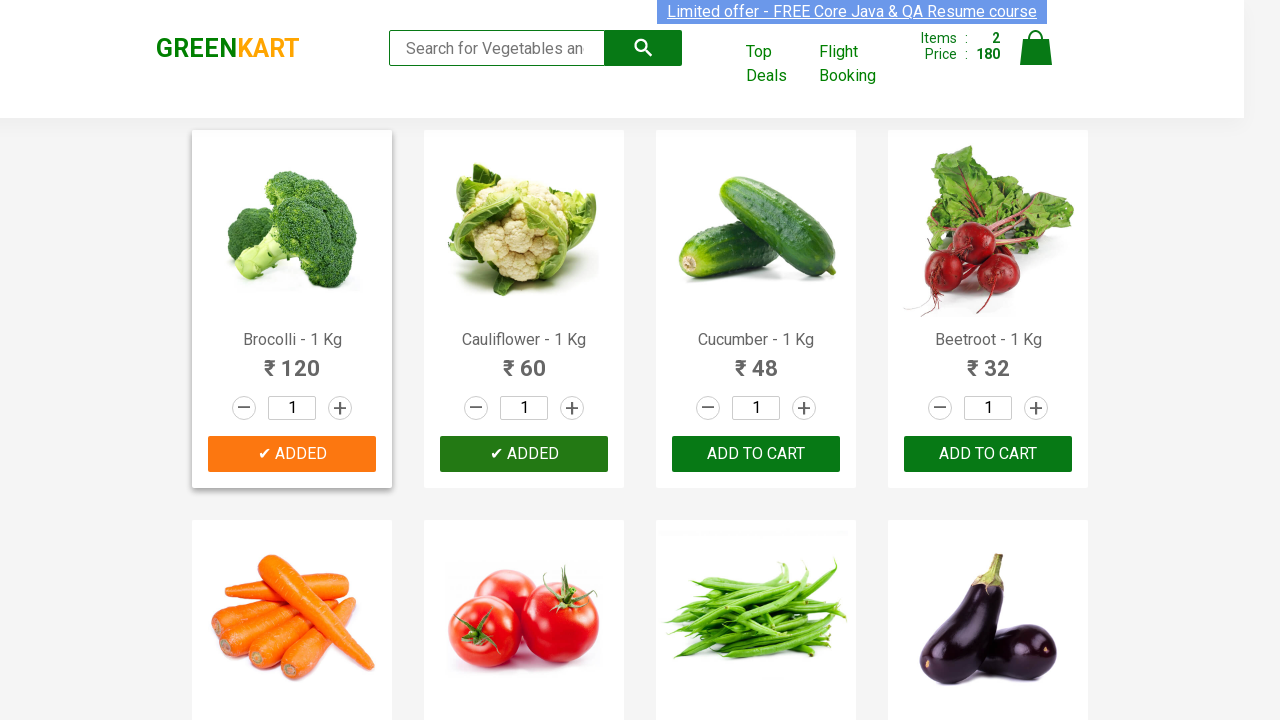

Added Cucumber to cart (item 3 of 5) at (756, 454) on xpath=//div[@class='product-action']/button >> nth=2
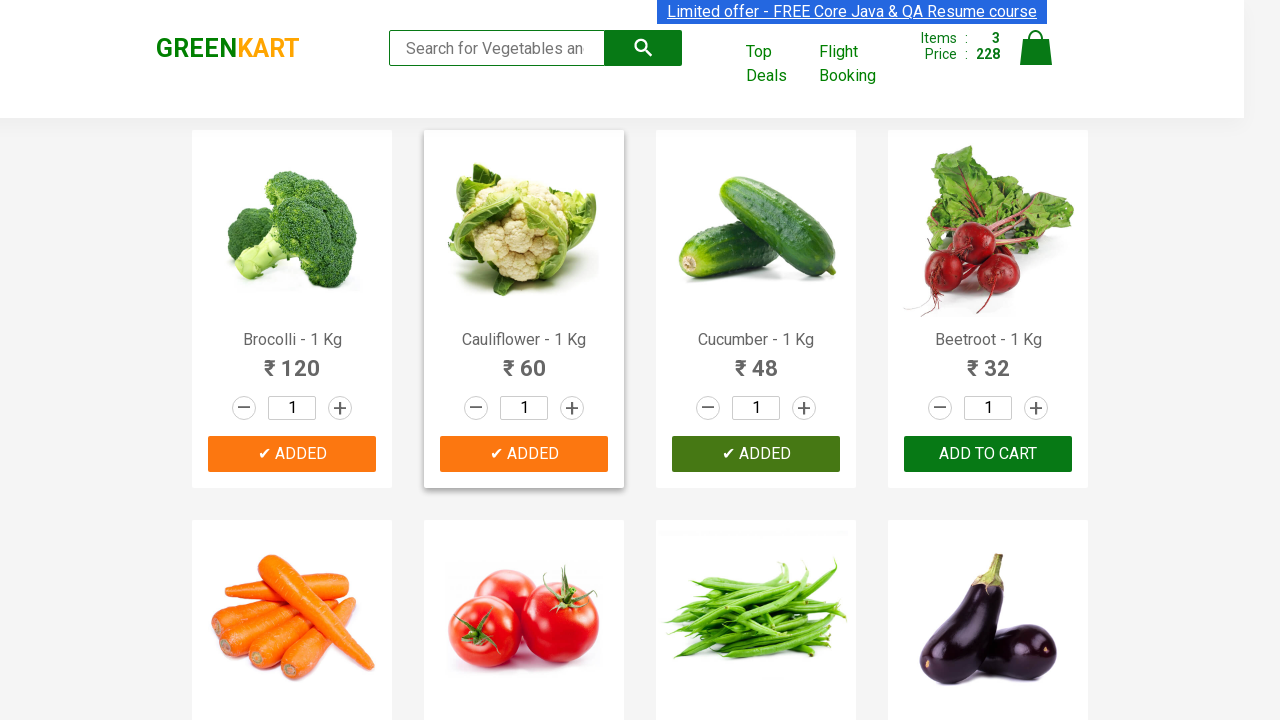

Added Beetroot to cart (item 4 of 5) at (988, 454) on xpath=//div[@class='product-action']/button >> nth=3
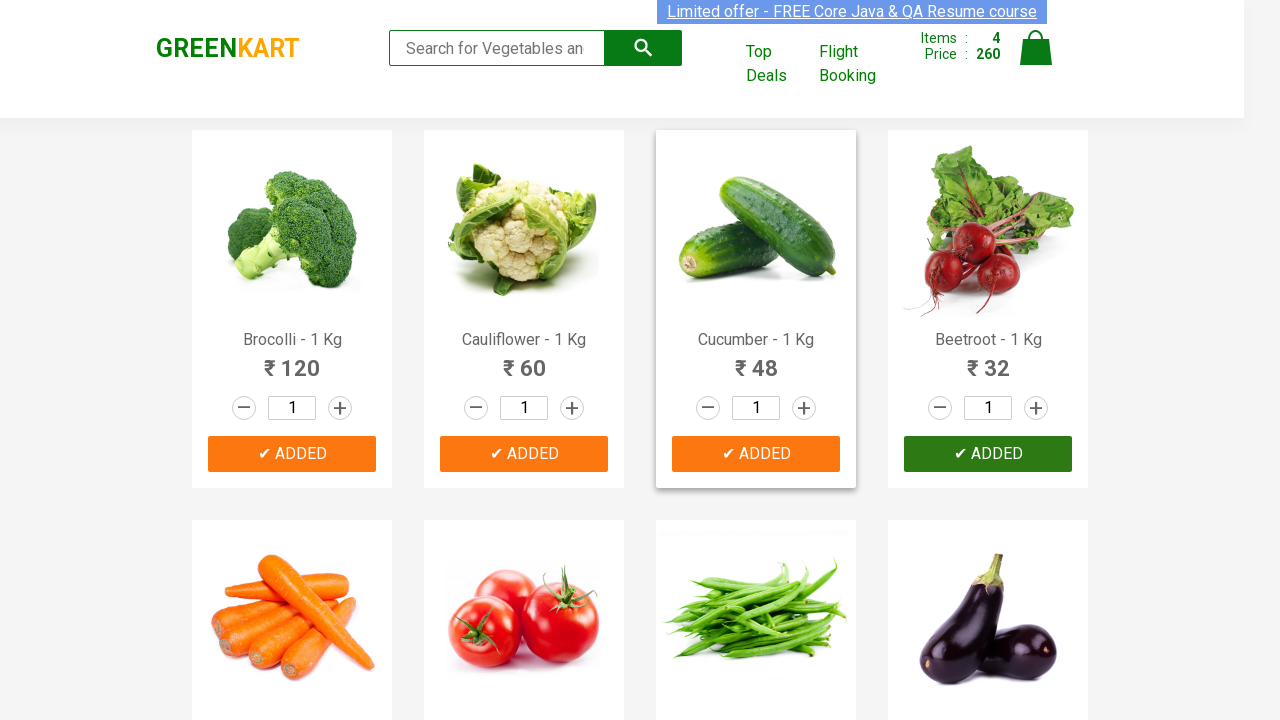

Added Carrot to cart (item 5 of 5) at (292, 360) on xpath=//div[@class='product-action']/button >> nth=4
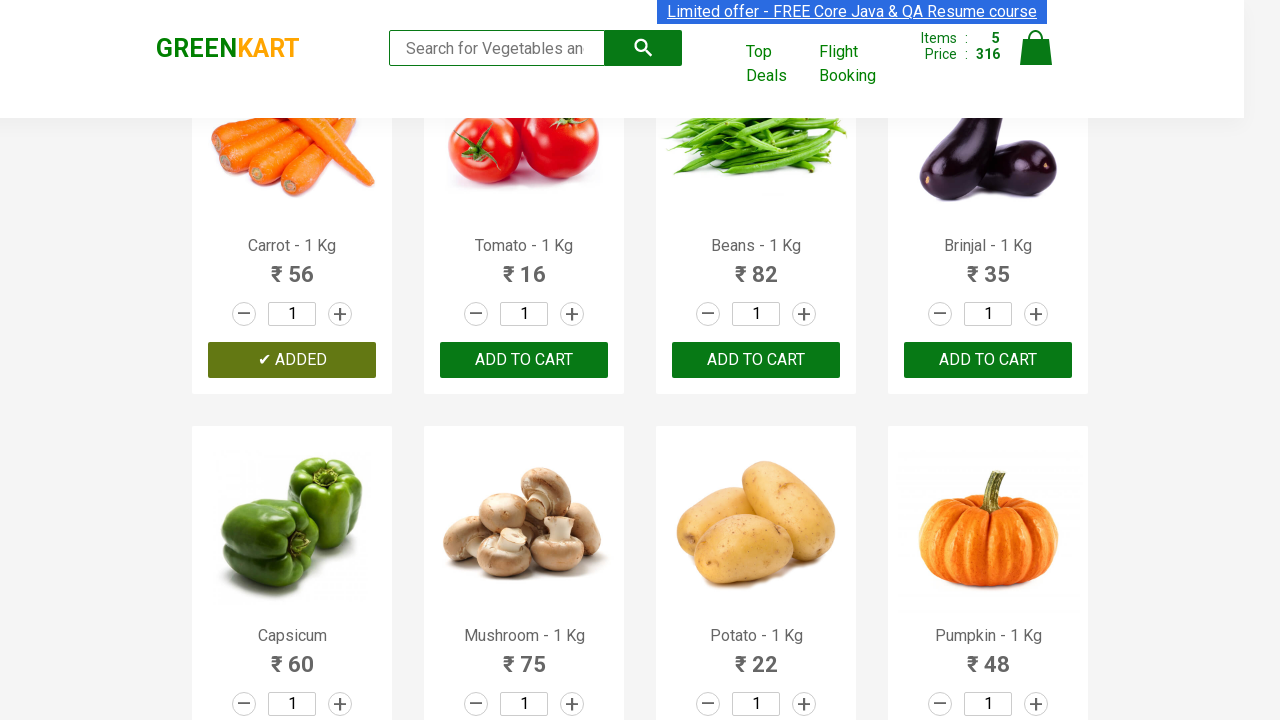

Clicked on the cart icon to view cart at (1036, 48) on img[alt='Cart']
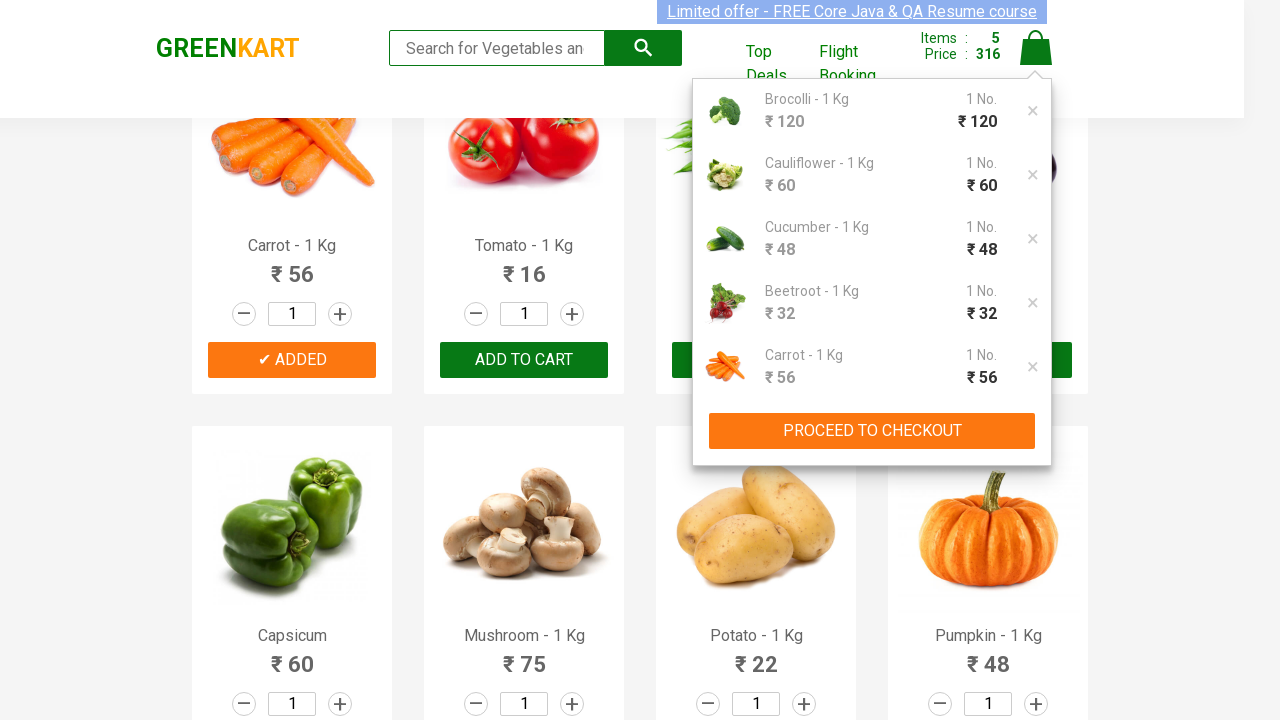

Clicked PROCEED TO CHECKOUT button at (872, 431) on xpath=//button[contains(text(),'PROCEED TO CHECKOUT')]
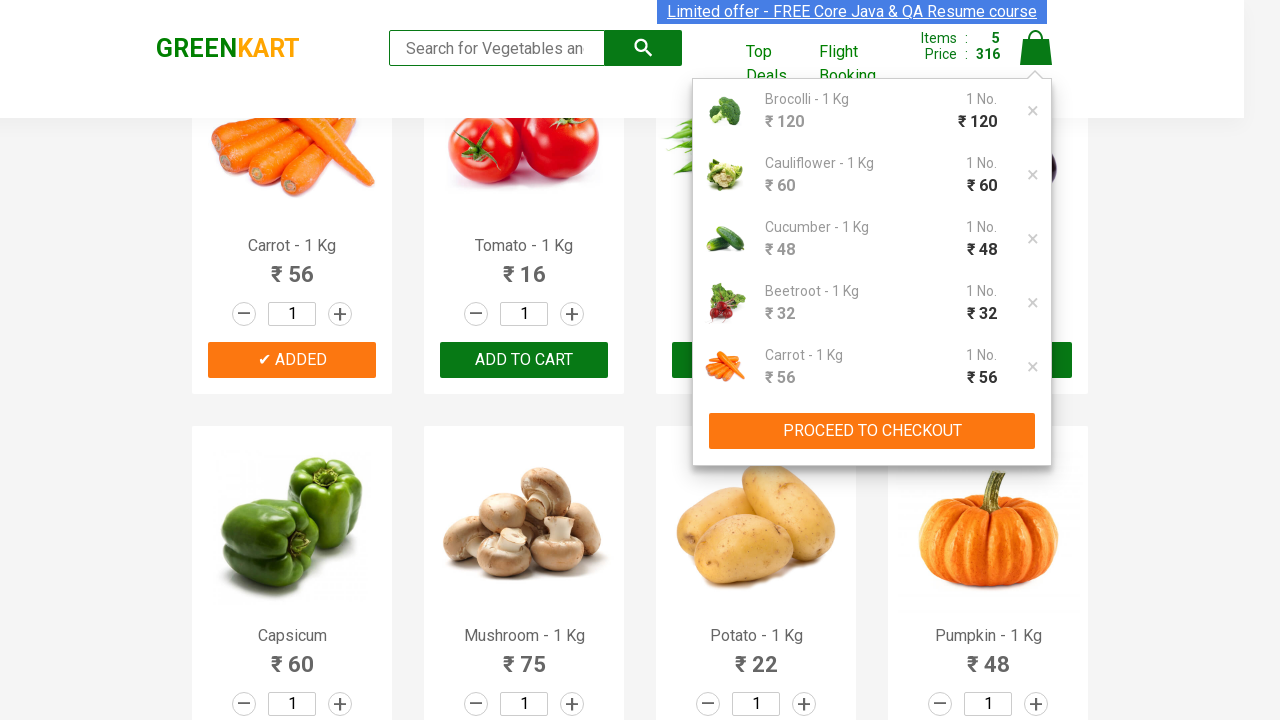

Checkout page loaded with promo code input field
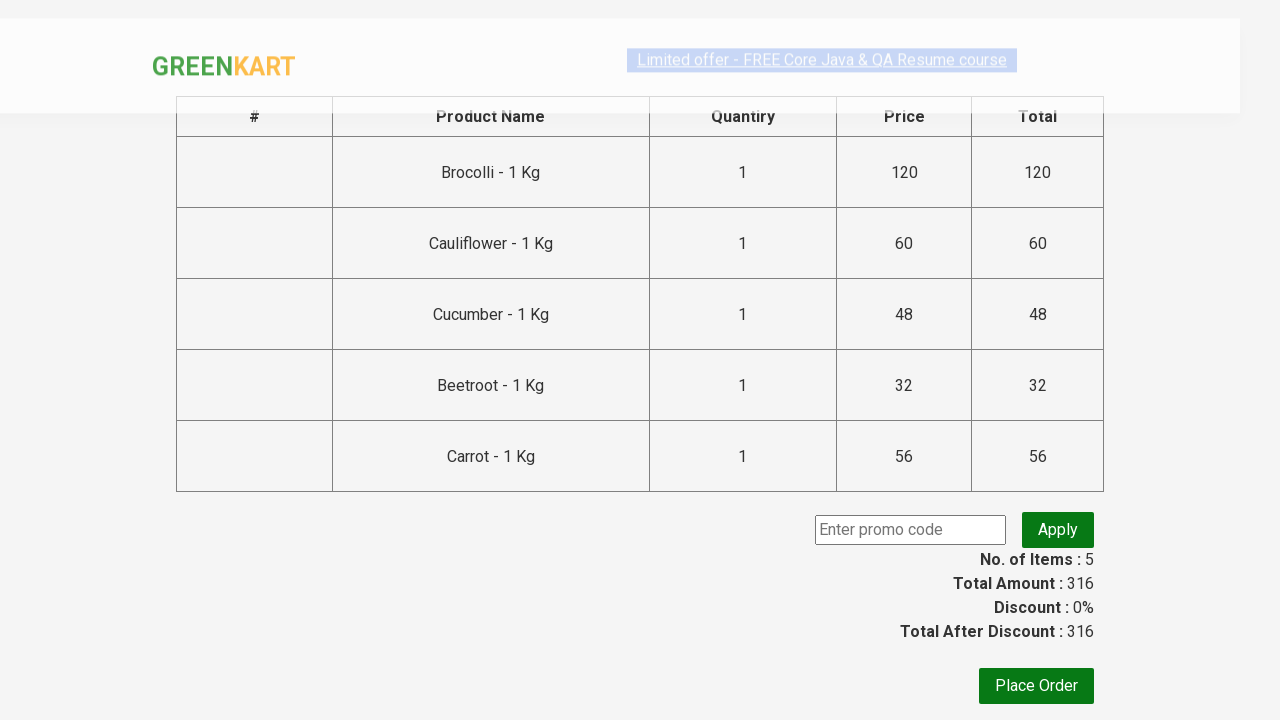

Entered promo code 'rahulshettyacademy' in the promo code field on input.promoCode
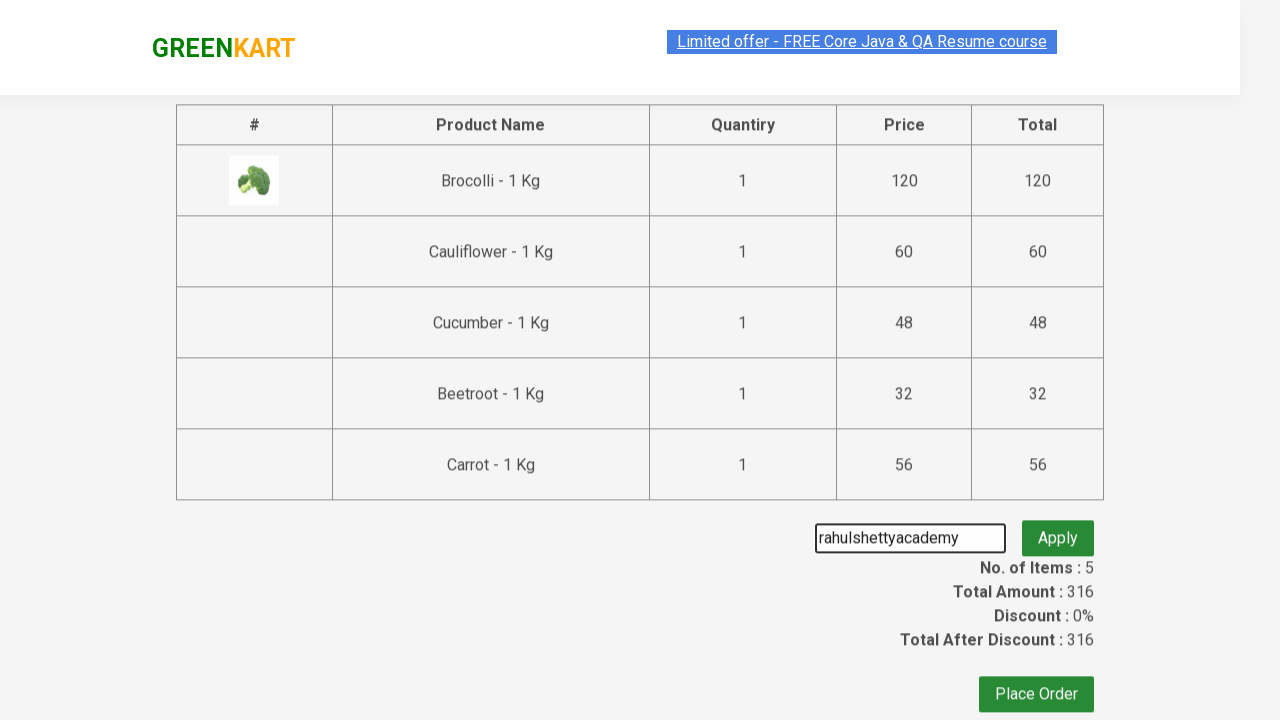

Clicked the apply promo button to validate the discount code at (1058, 530) on button.promoBtn
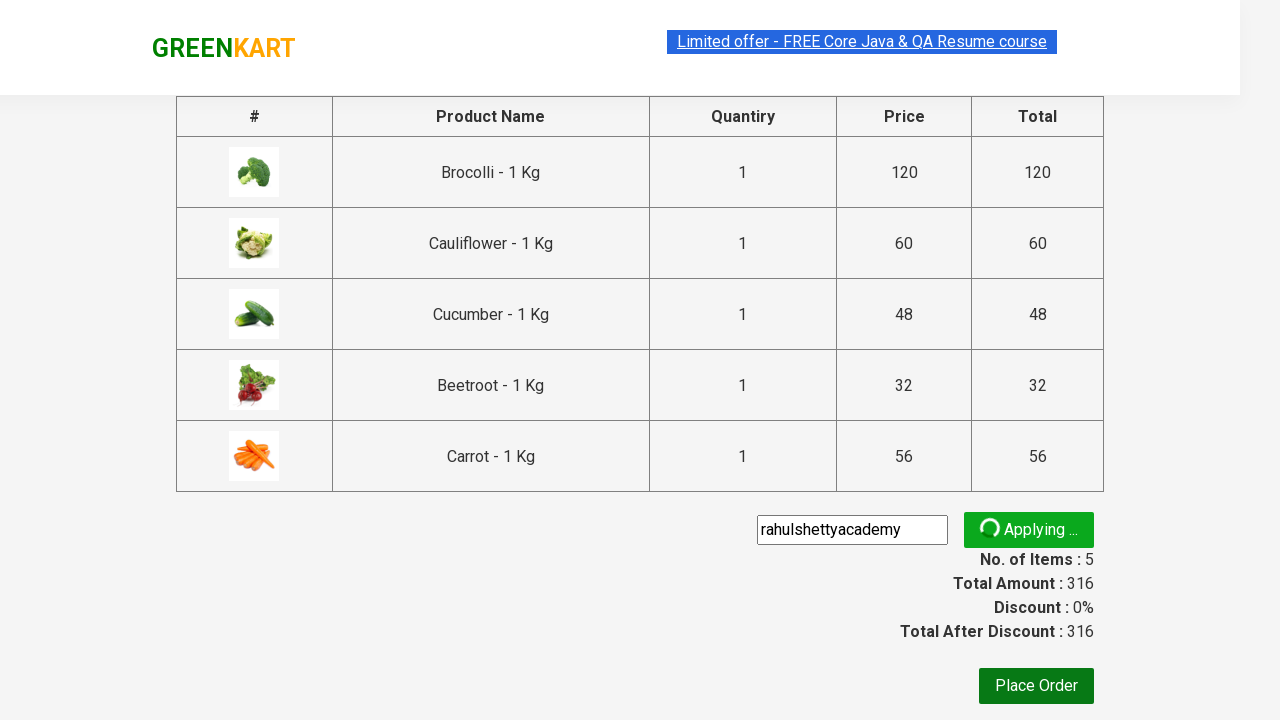

Promo code discount information appeared, verification complete
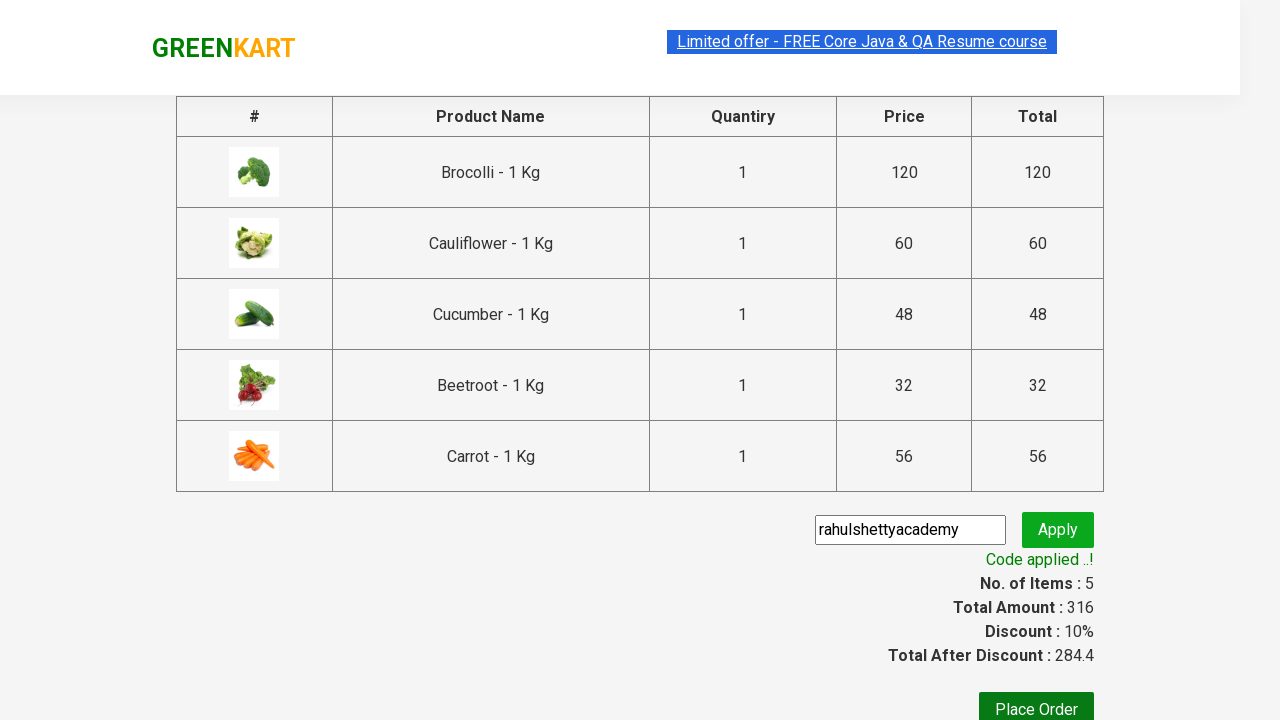

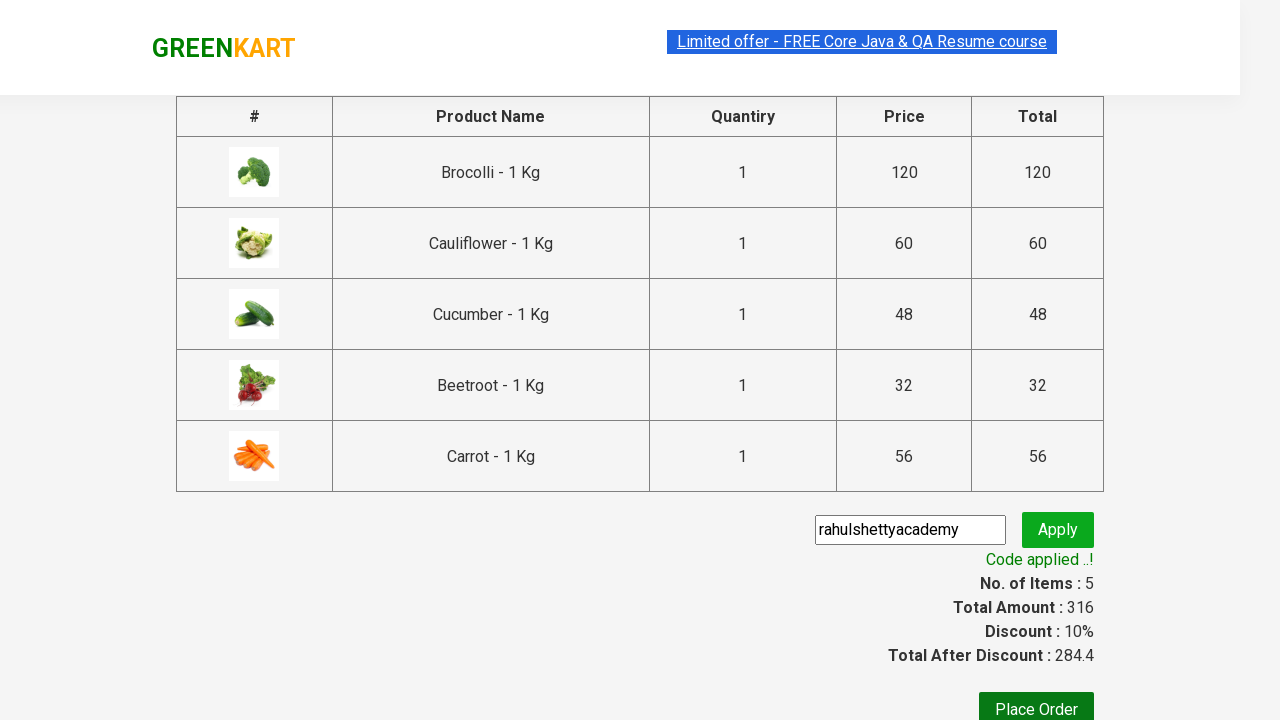